Navigates to a practice page with a web table and retrieves employee information for multiple employees by locating their rows in the table

Starting URL: https://selectorshub.com/xpath-practice-page/

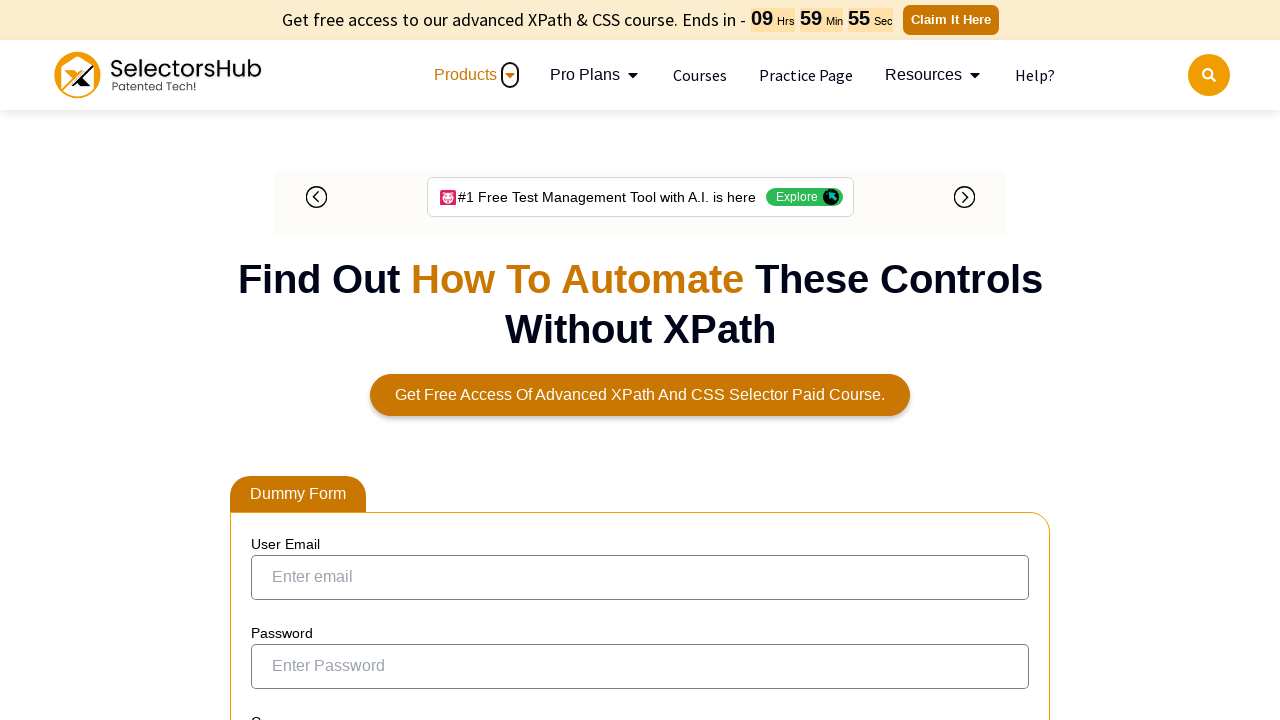

Waited for table to load and Garry.White element to appear
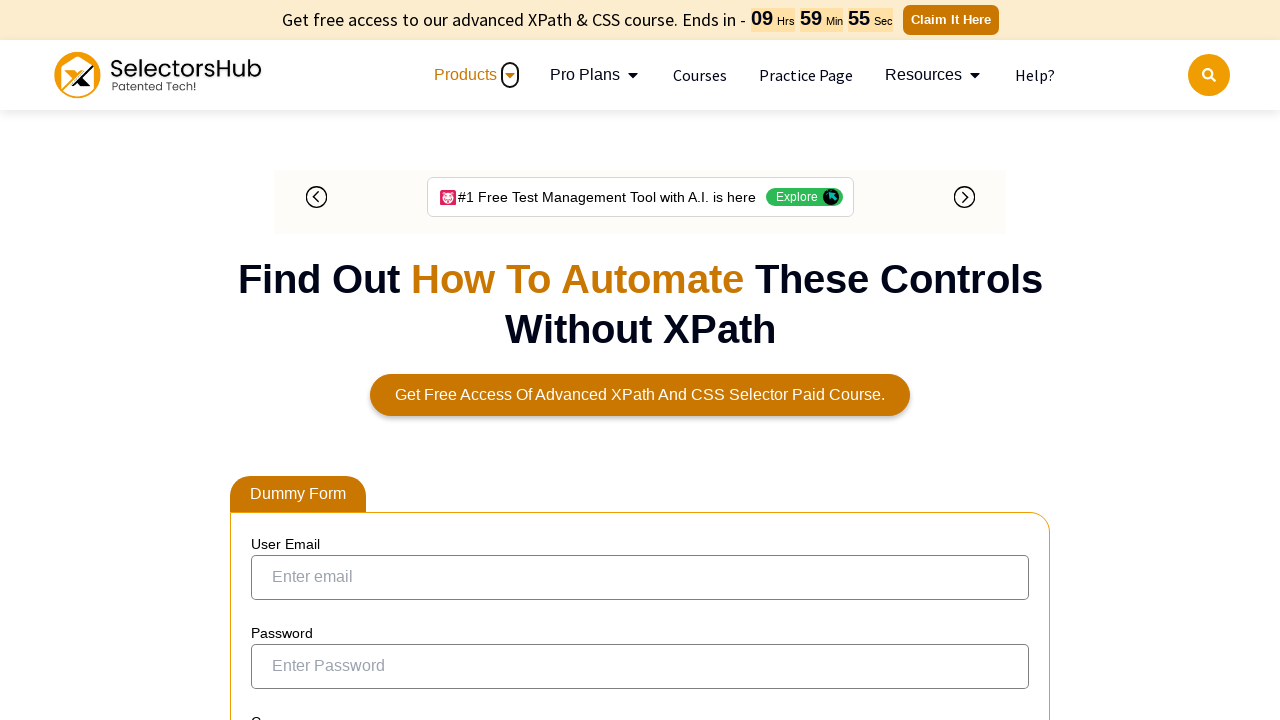

Located all sibling td elements for Garry.White
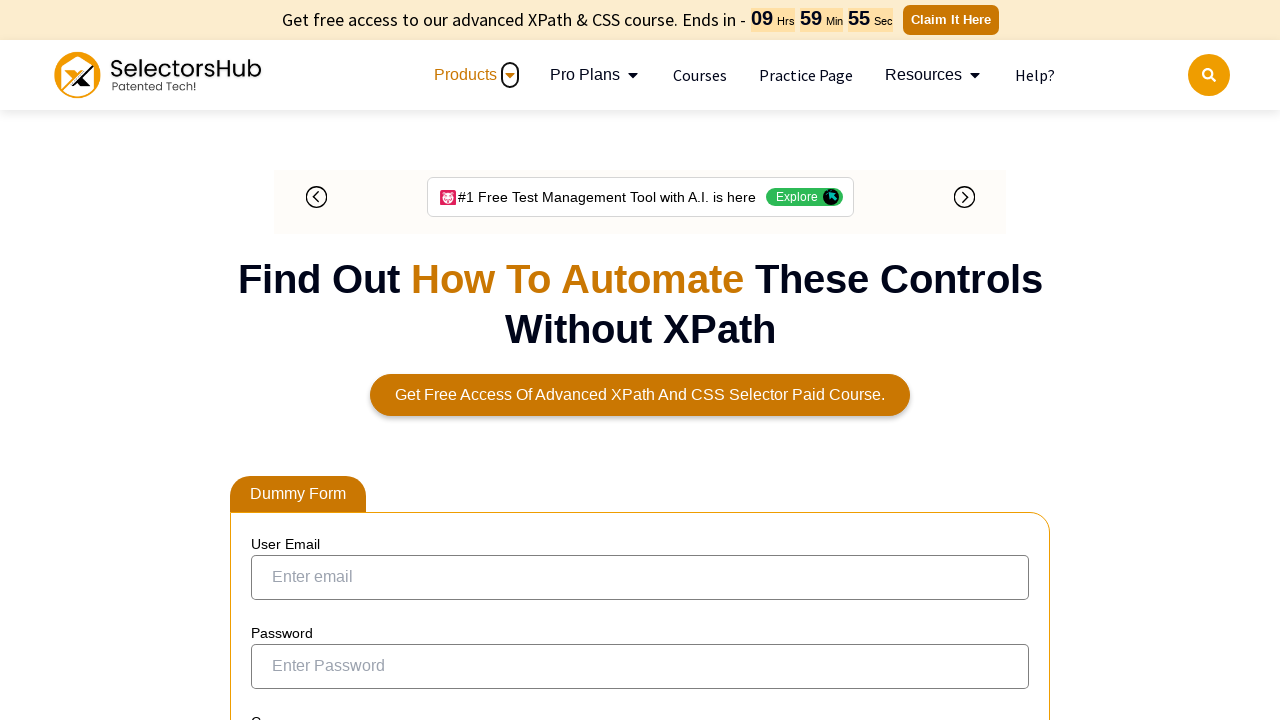

Retrieved Garry.White information: ['ESS', 'Garry White', 'Enabled']
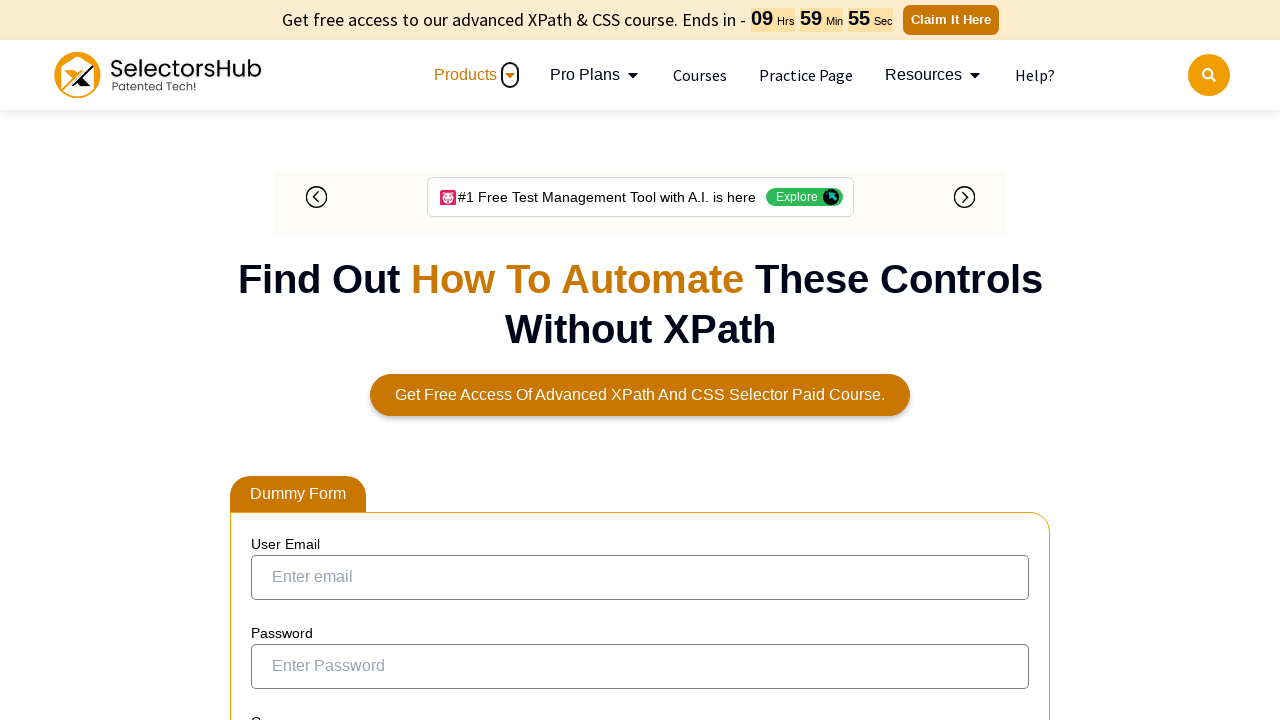

Located all sibling td elements for Joe.Root
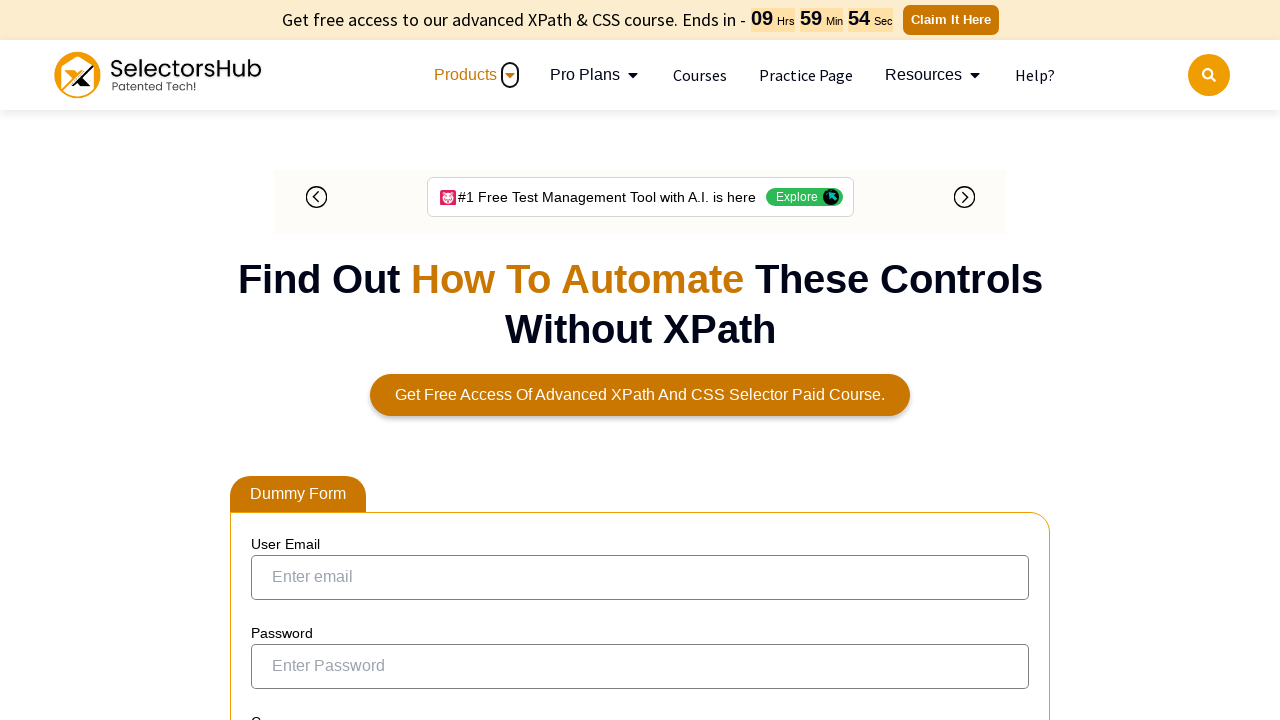

Retrieved Joe.Root information: ['ESS', 'Joe Root', 'Enabled']
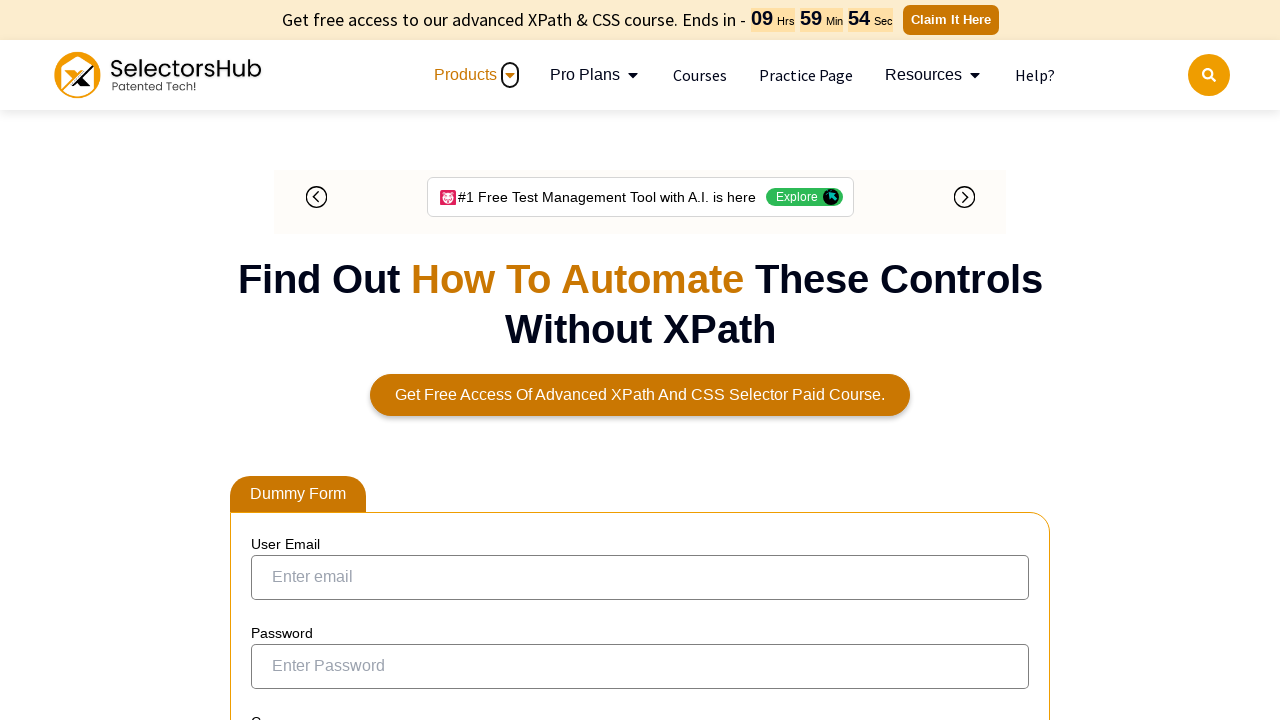

Located all sibling td elements for Jasmine.Morgan
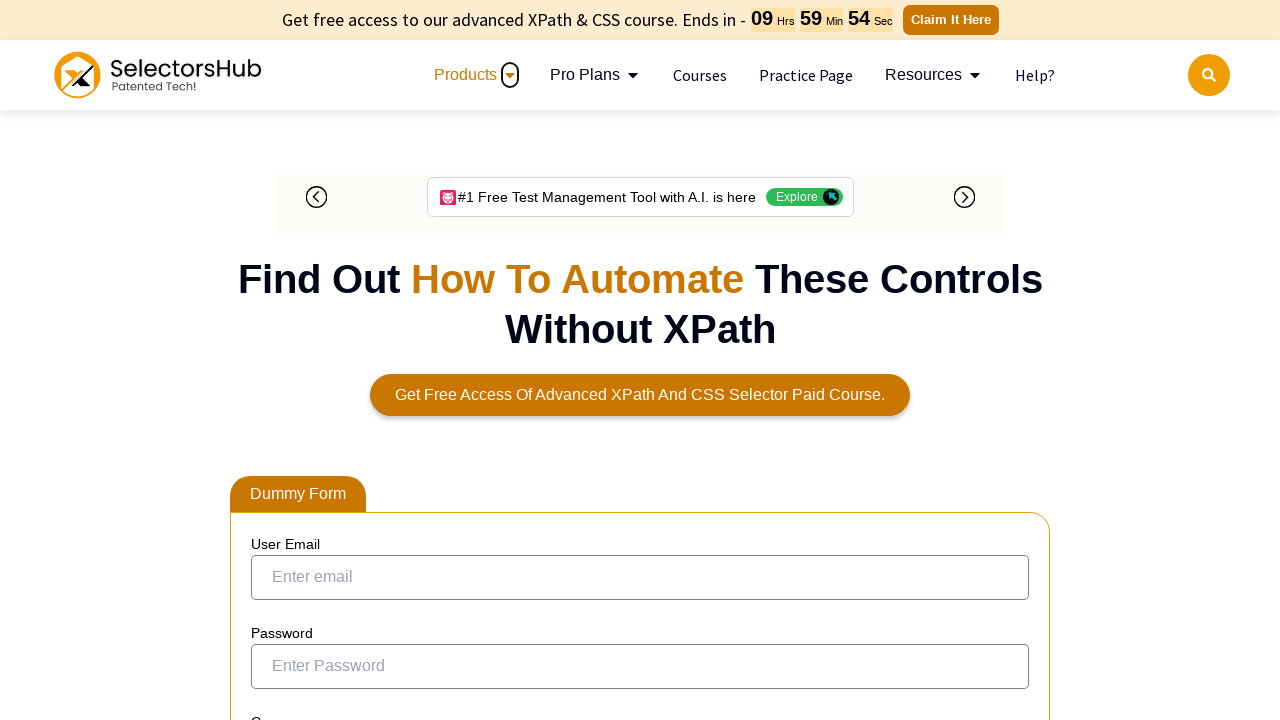

Retrieved Jasmine.Morgan information: ['ESS', 'Jasmine Morgan', 'Enabled']
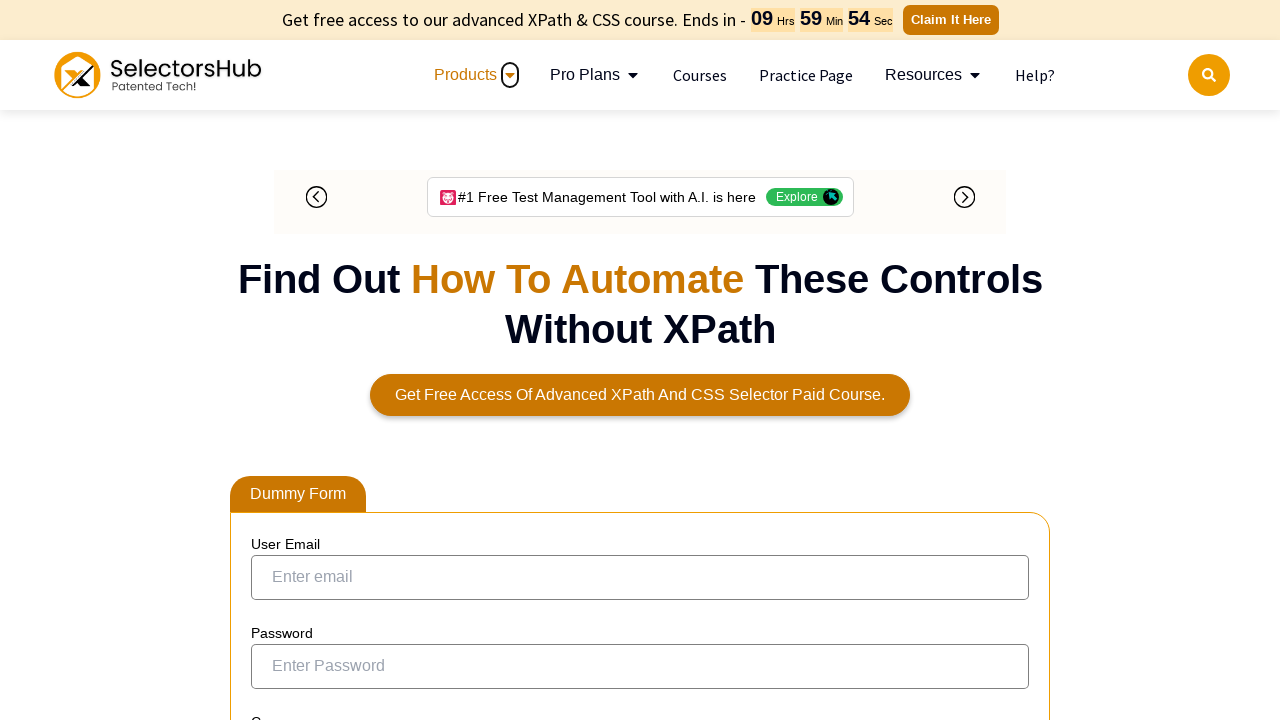

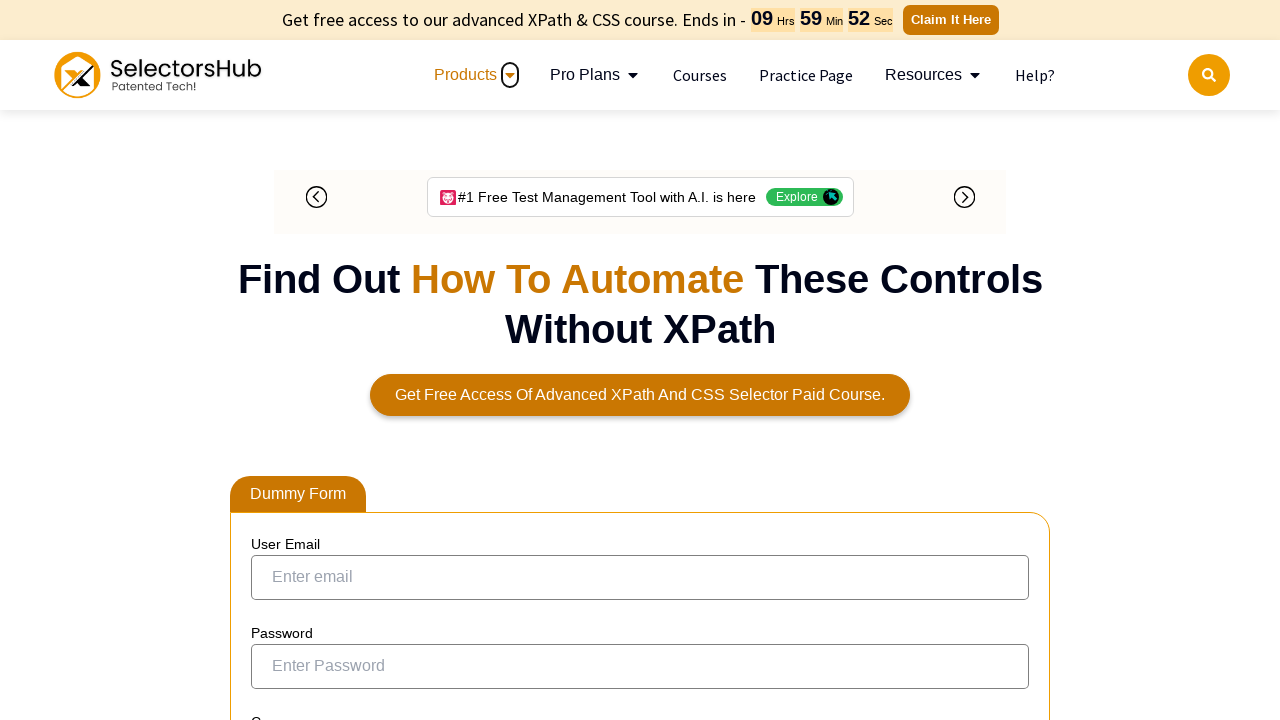